Tests that main and footer sections become visible when items are added

Starting URL: https://demo.playwright.dev/todomvc

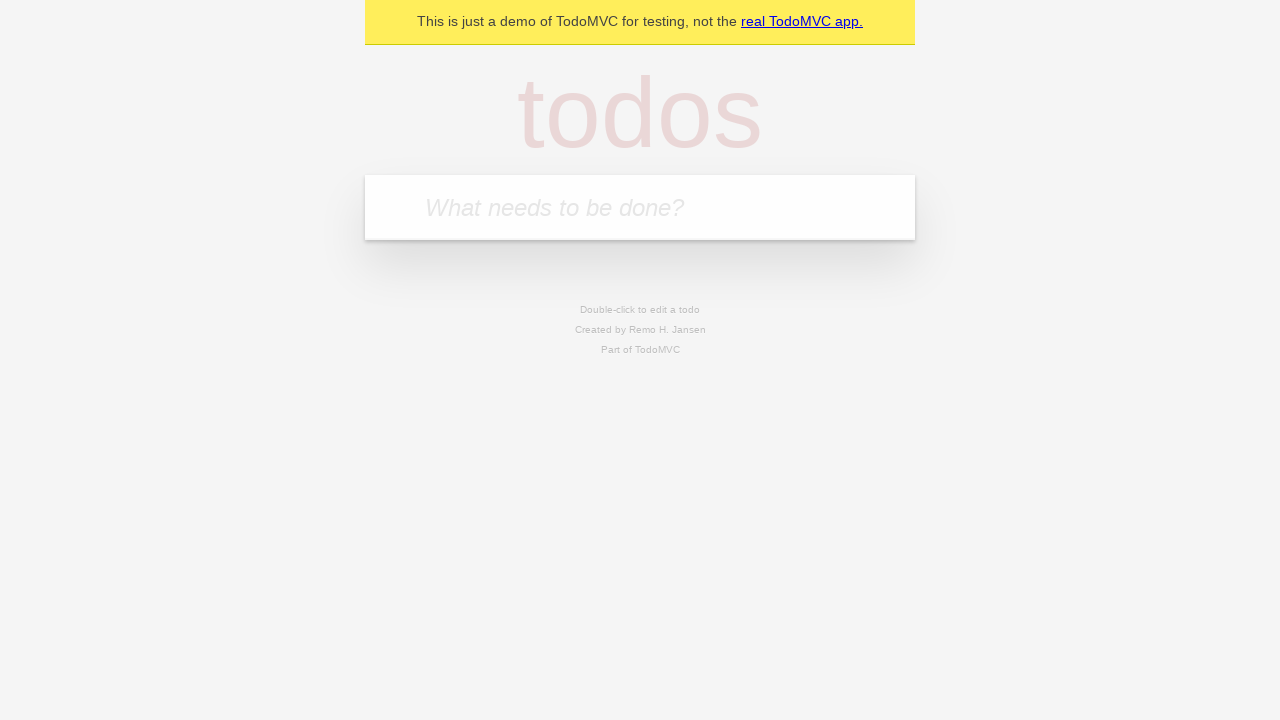

Filled new todo input with 'buy some cheese' on .new-todo
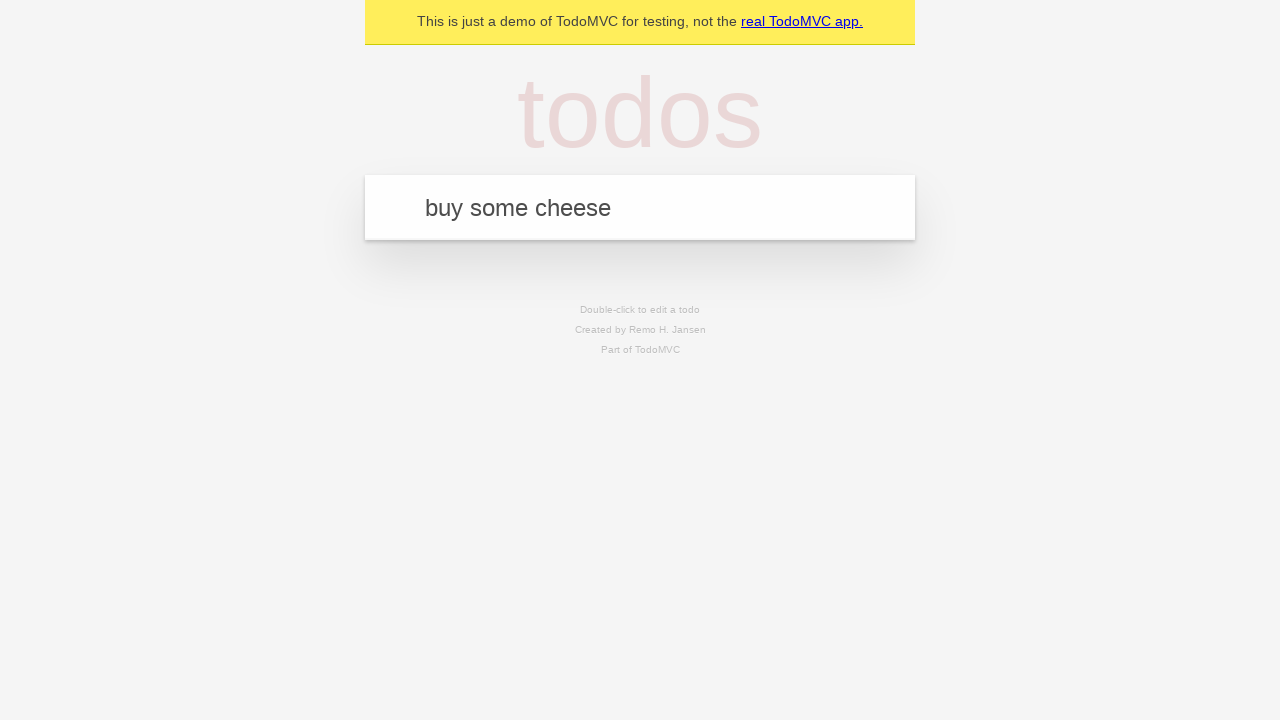

Pressed Enter to add todo item on .new-todo
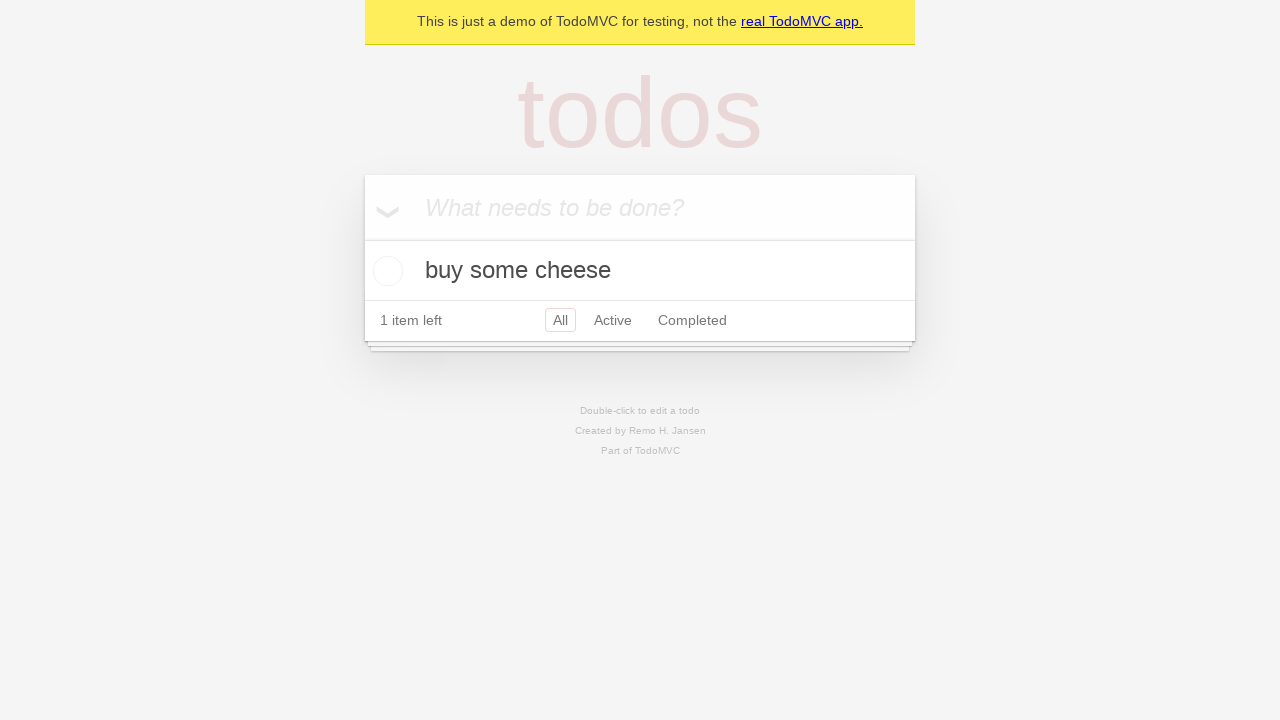

Main section became visible after item added
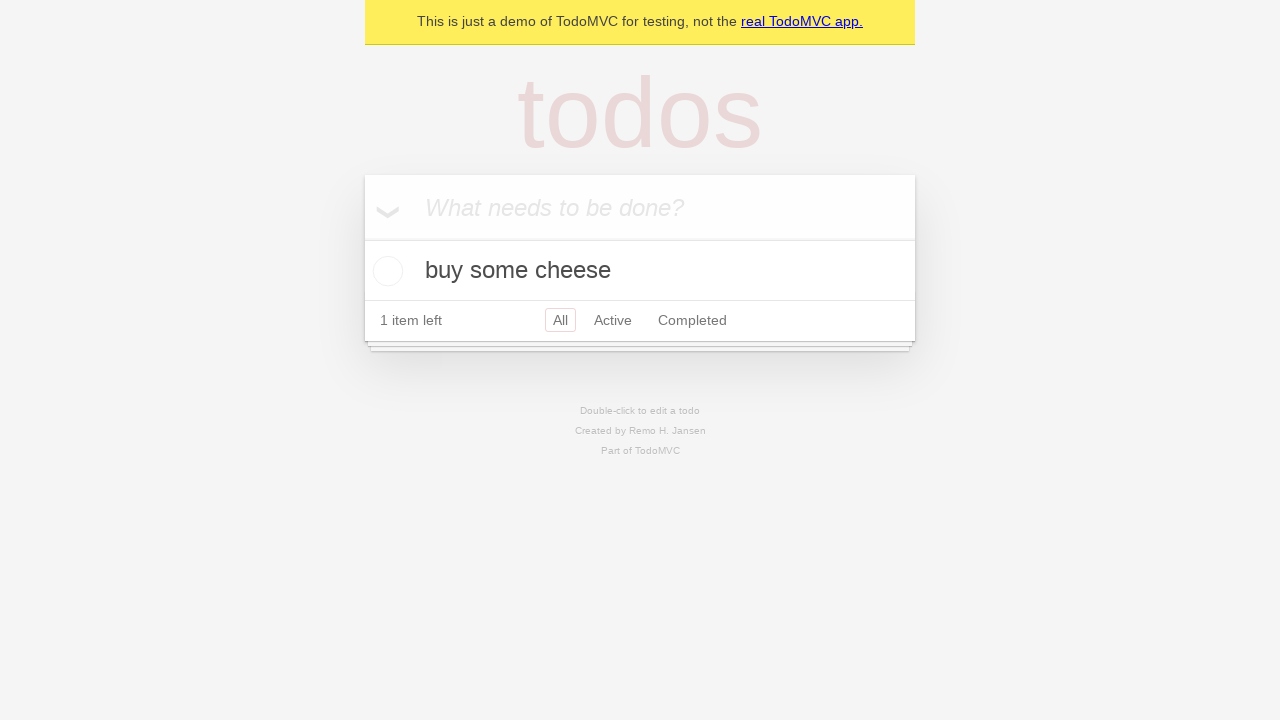

Footer section became visible after item added
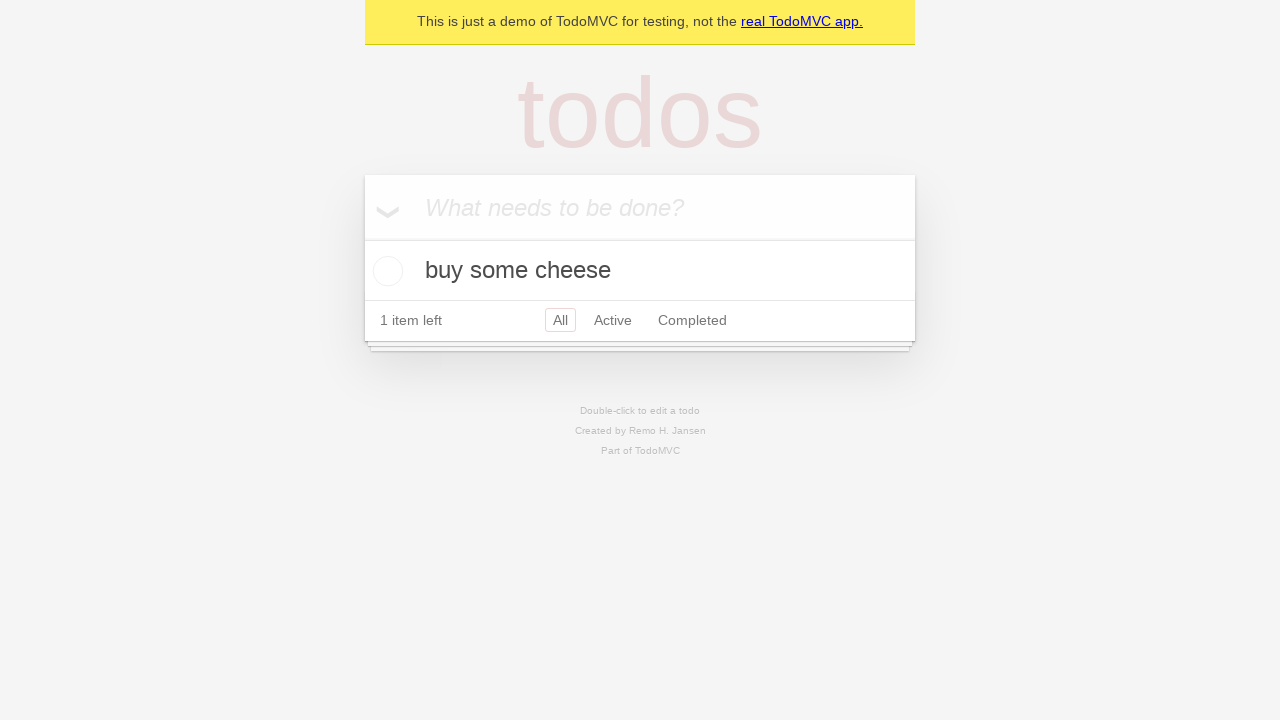

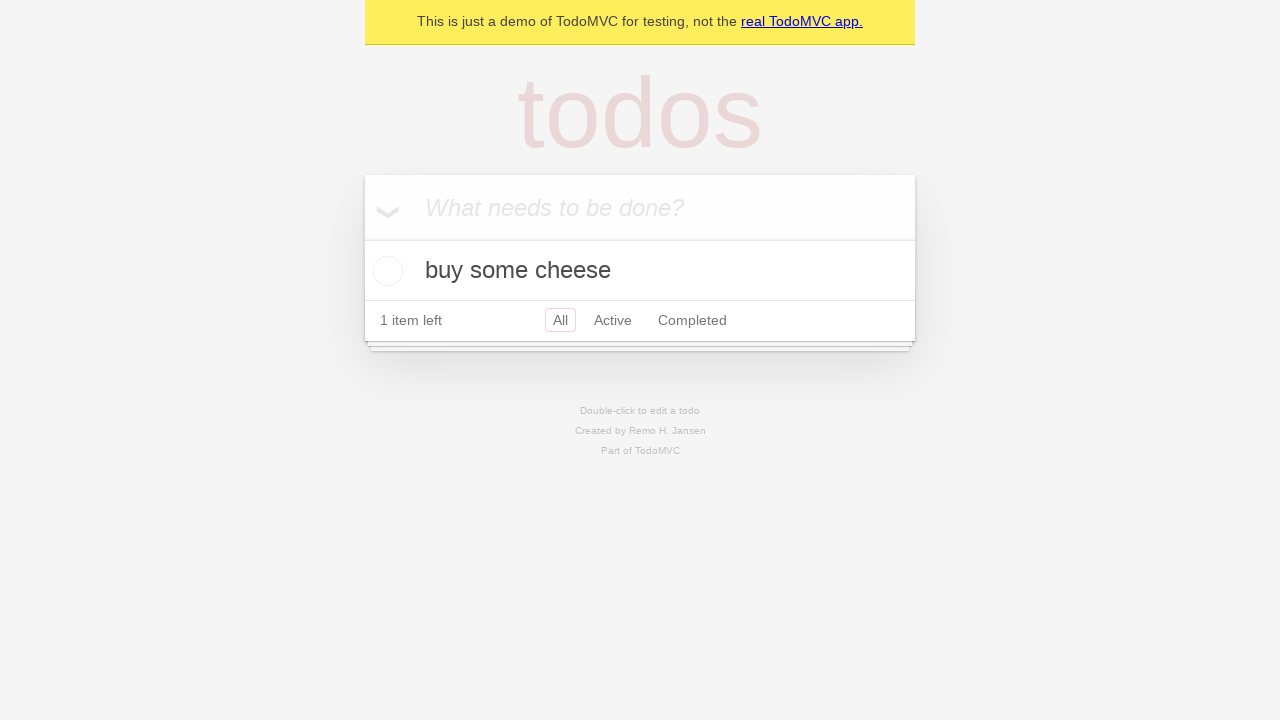